Tests navigation from Tools QA to Demo QA by clicking a link and switching to the new window

Starting URL: https://www.toolsqa.com/selenium-training/

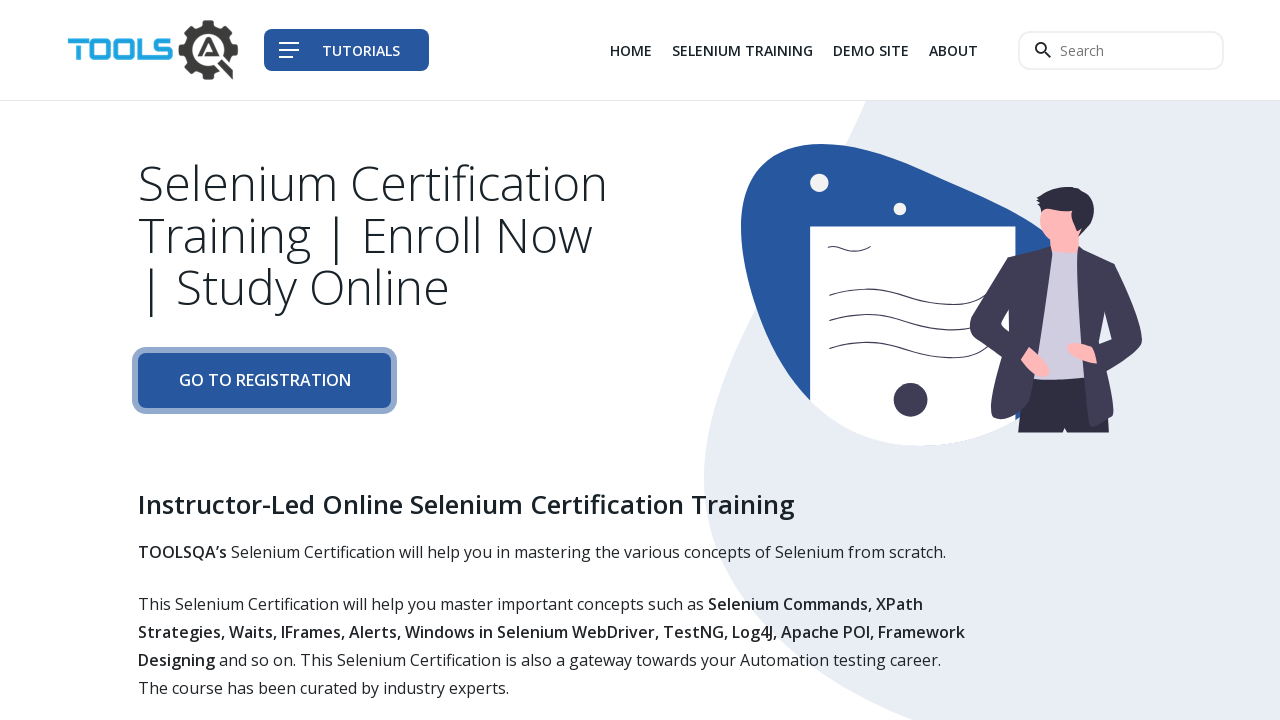

Clicked on Demo Site link (3rd navigation item) to open new window at (871, 50) on div.col-auto li:nth-child(3) a
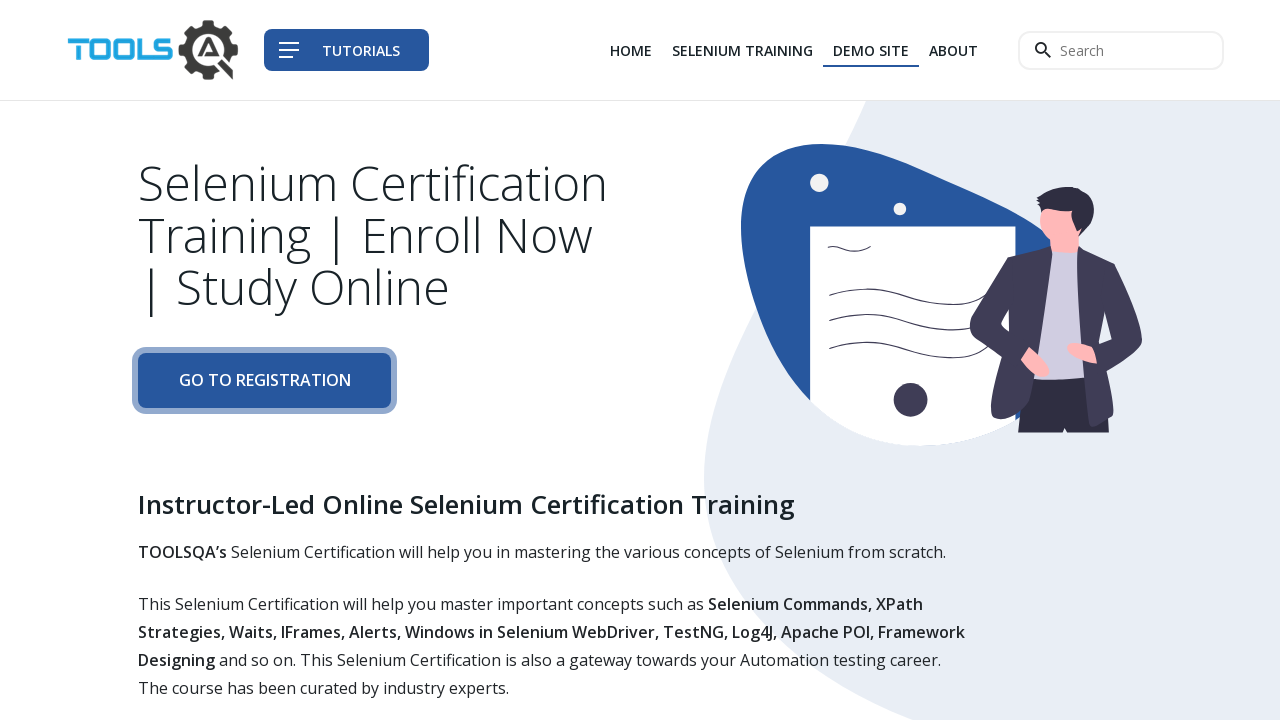

Switched to new page/window opened by Demo Site link
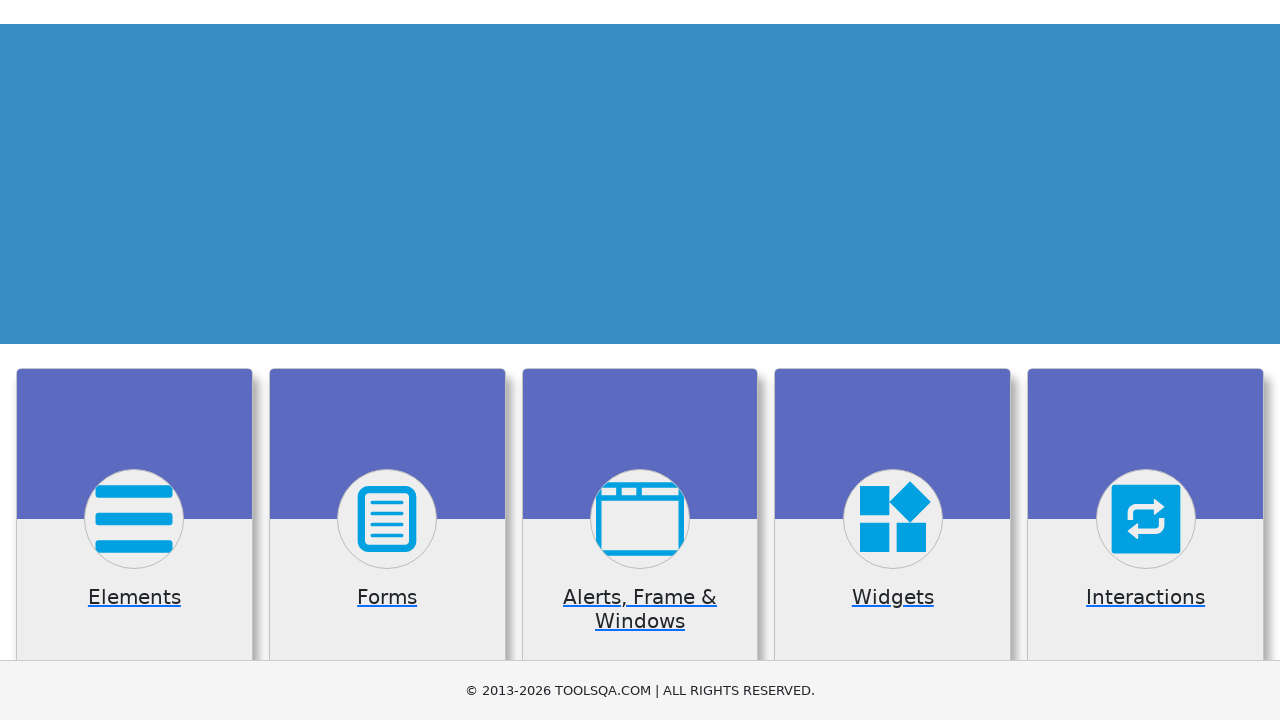

New page loaded successfully
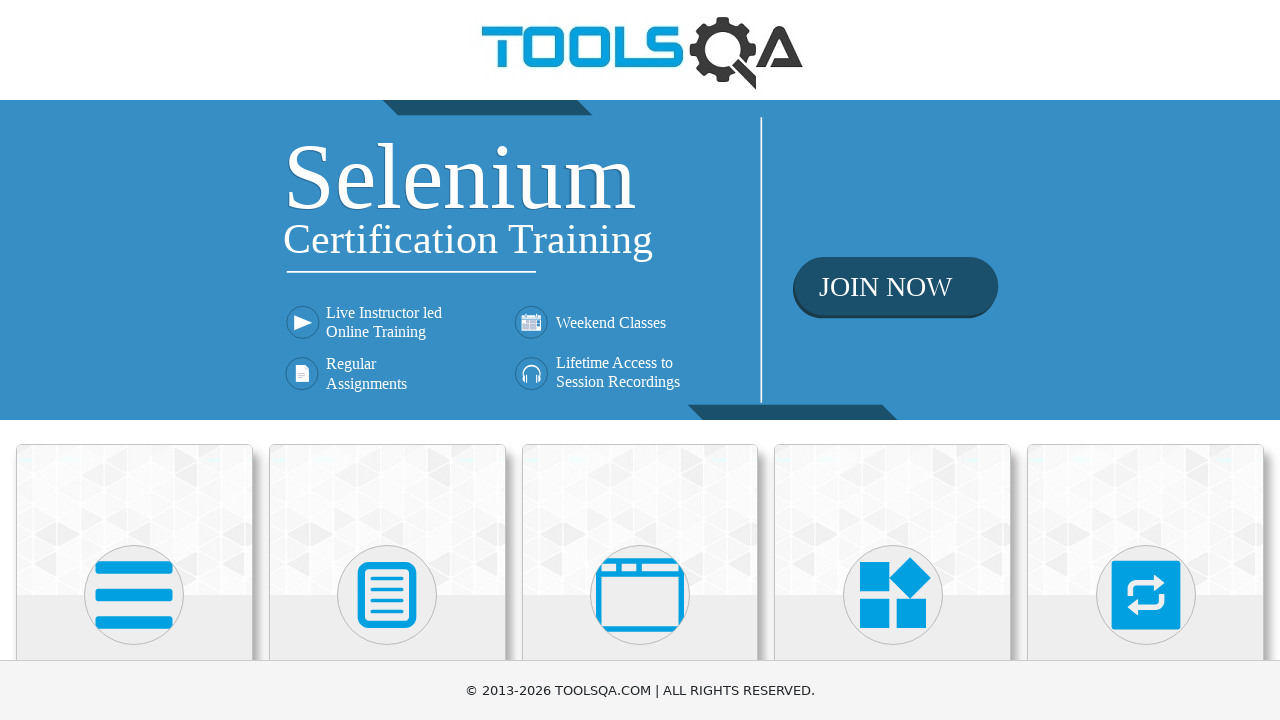

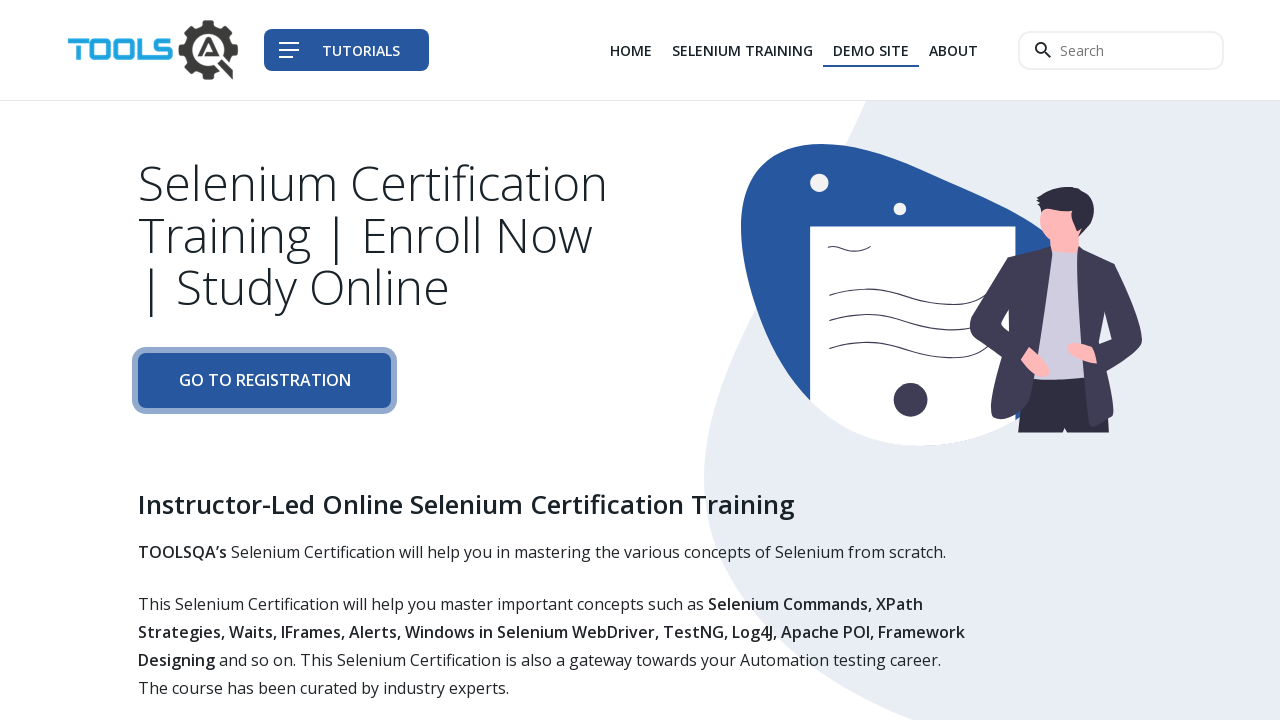